Tests dynamic loading functionality by clicking the Start button to initiate loading of a hidden element, then verifies that "Hello World!" text becomes visible on the page.

Starting URL: https://the-internet.herokuapp.com/dynamic_loading/1

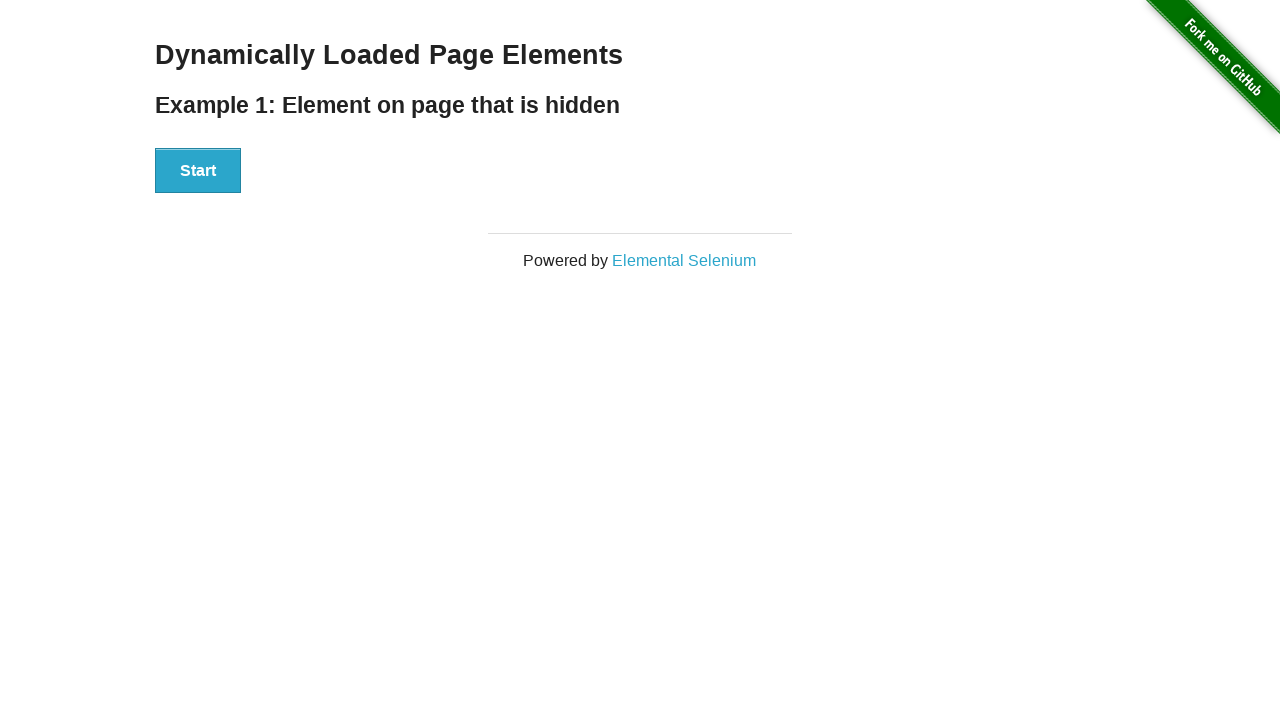

Clicked the Start button to initiate dynamic loading at (198, 171) on xpath=//button
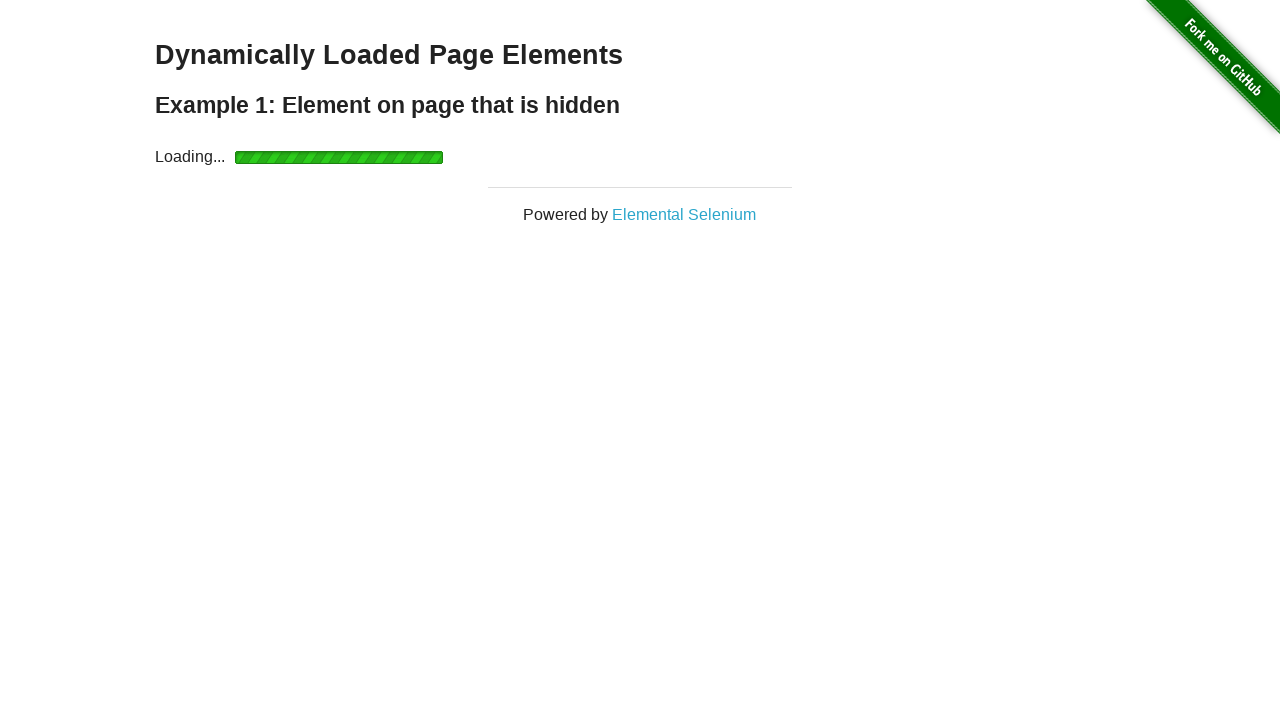

Finish div appeared and became visible
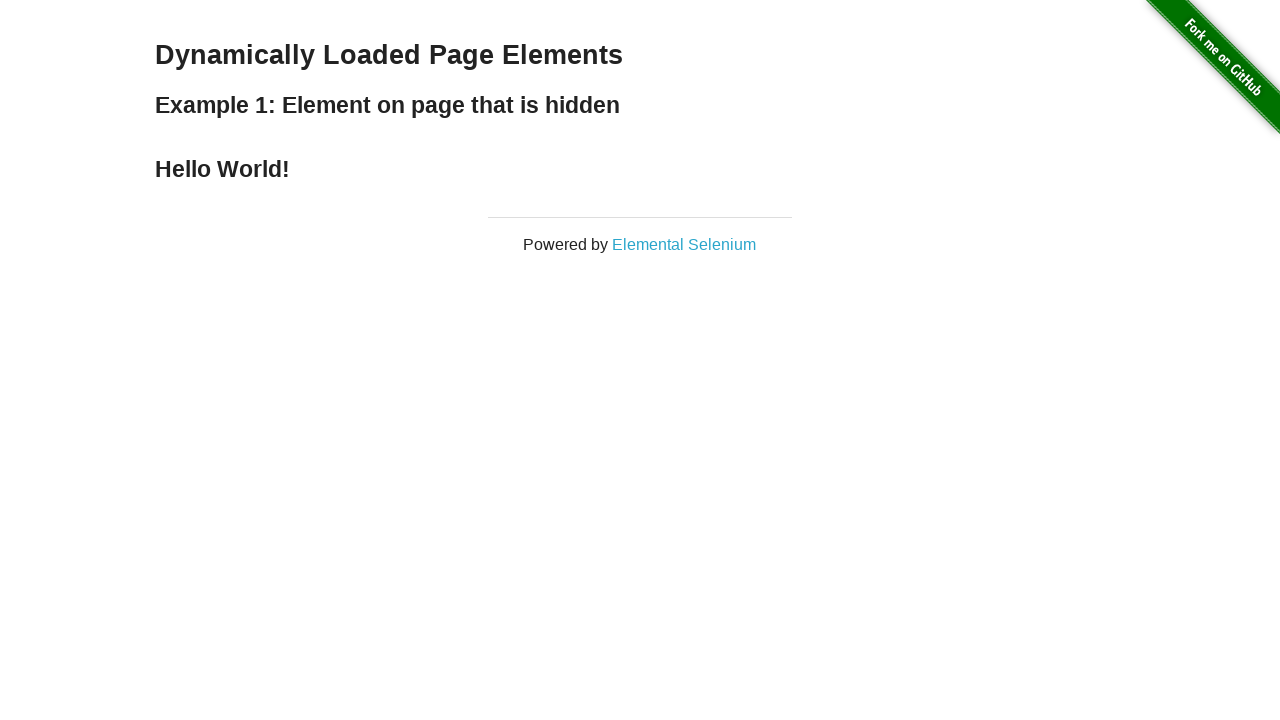

Hello World! element became visible
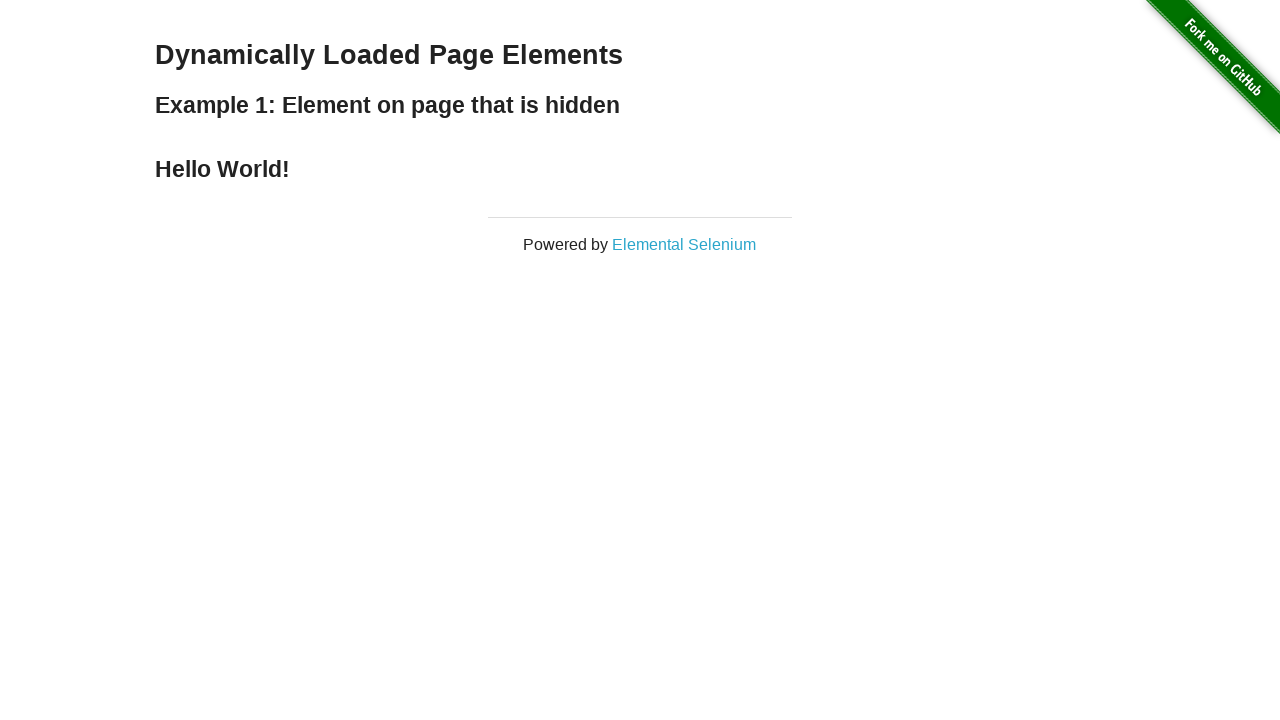

Verified that Hello World! text is visible on the page
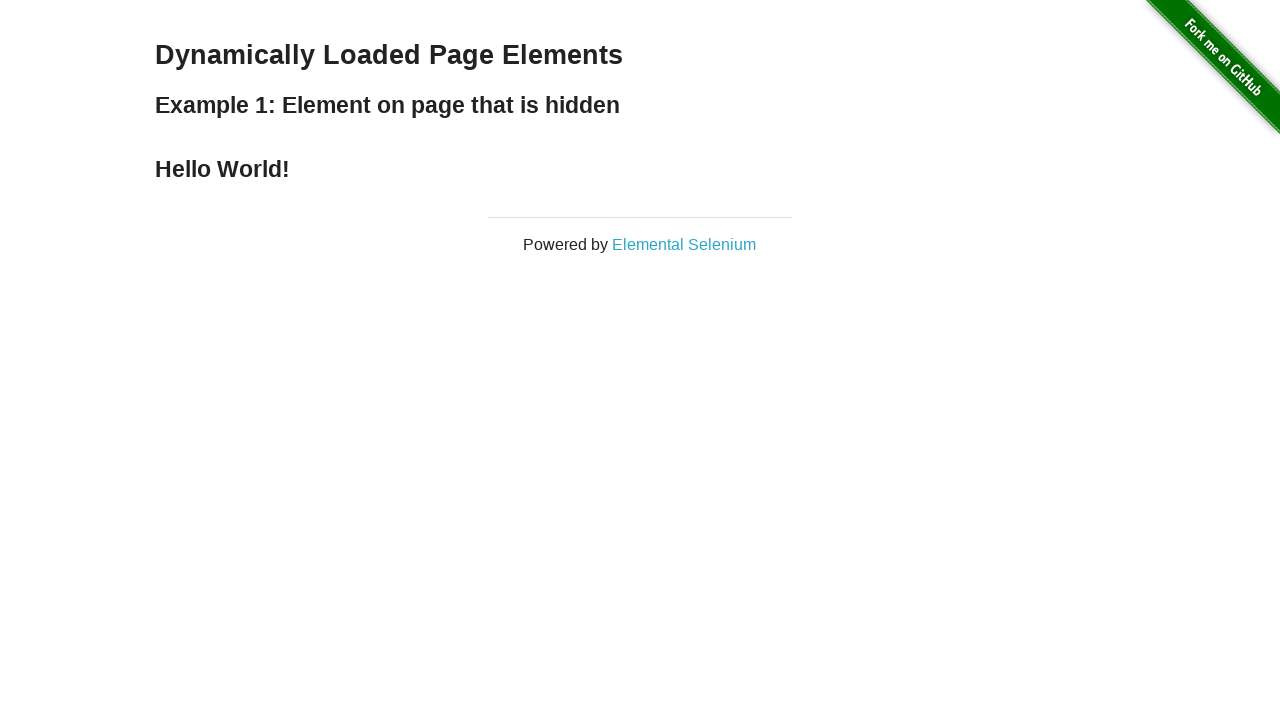

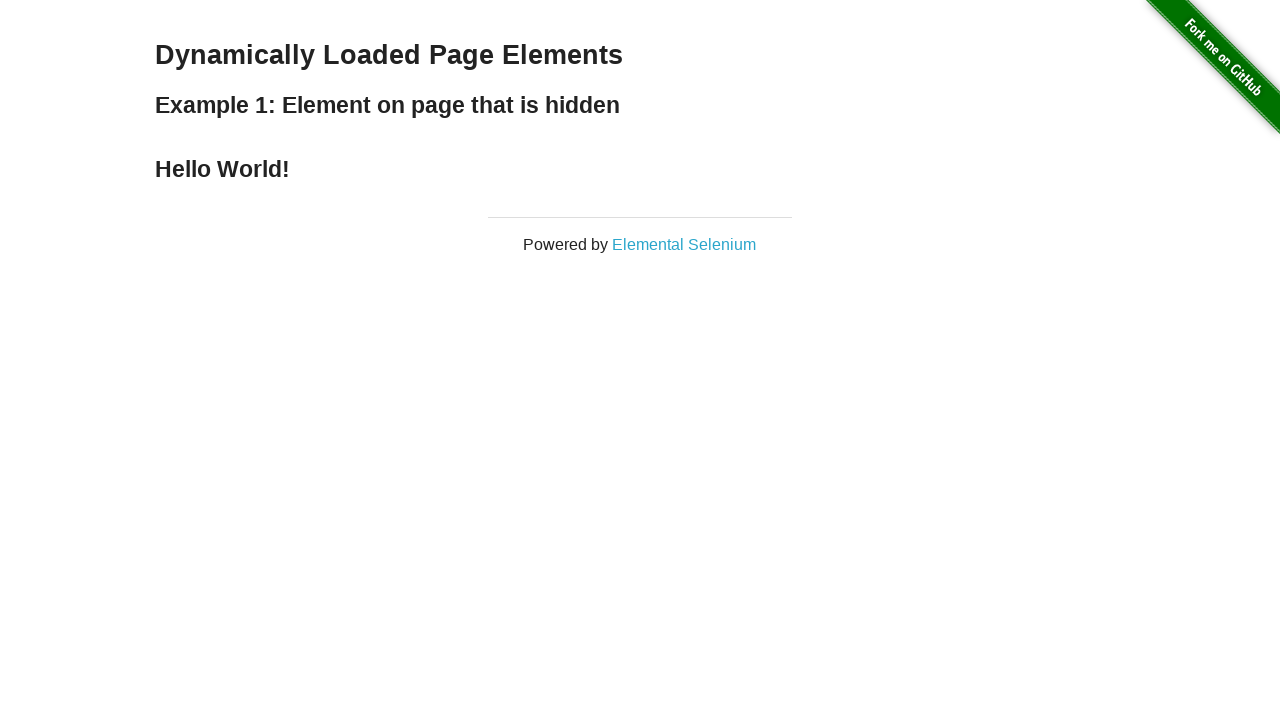